Navigates to Selenium Practice blog and waits for page to load

Starting URL: https://seleniumpractice.blogspot.com/

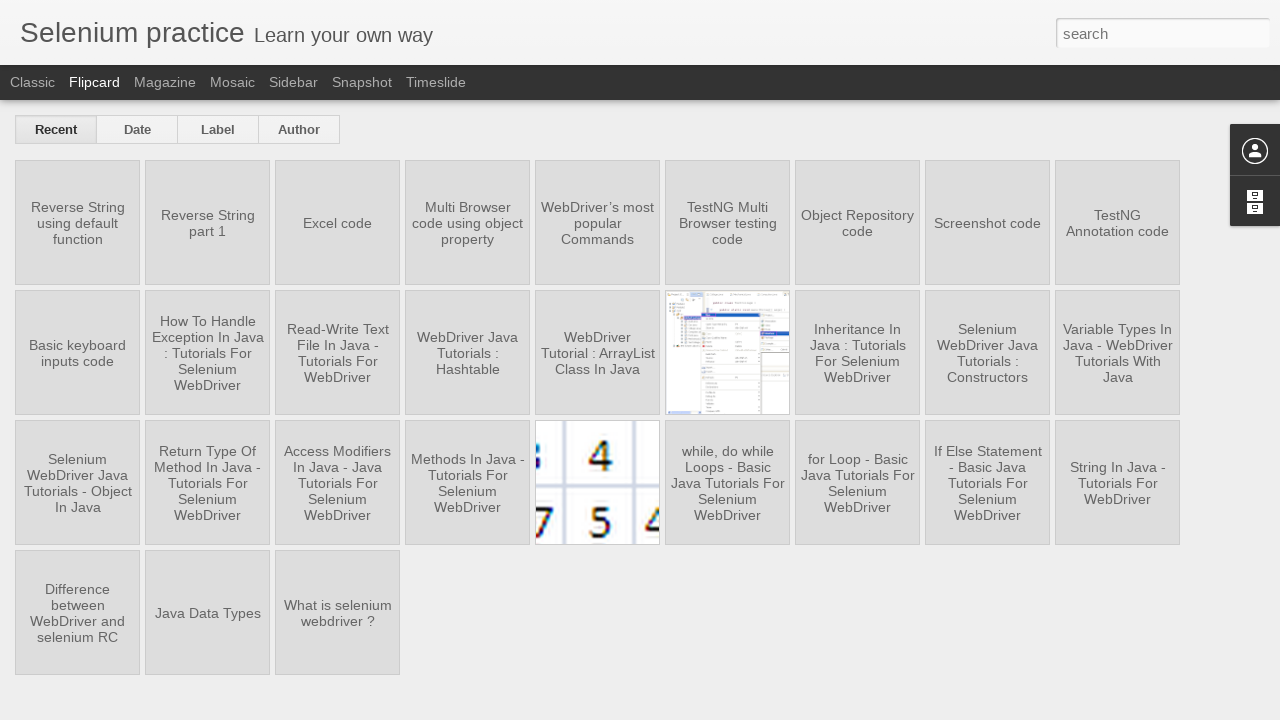

Navigated to Selenium Practice blog and waited for DOM content to load
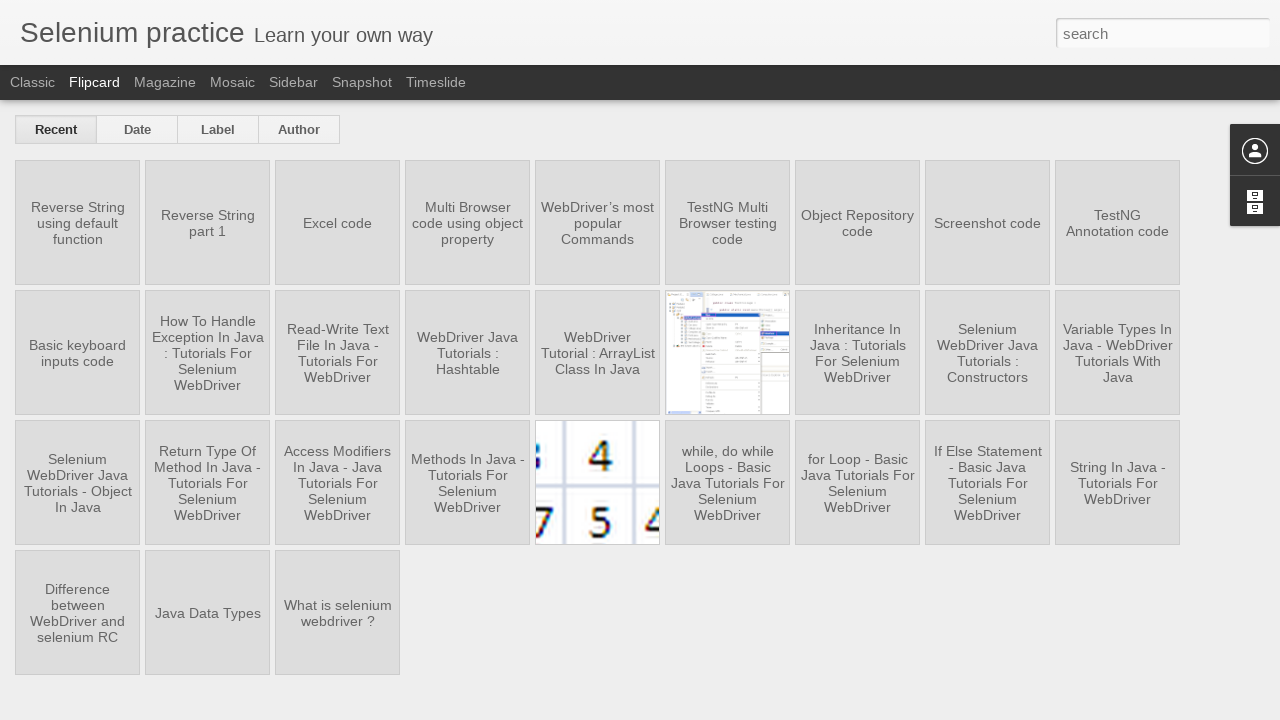

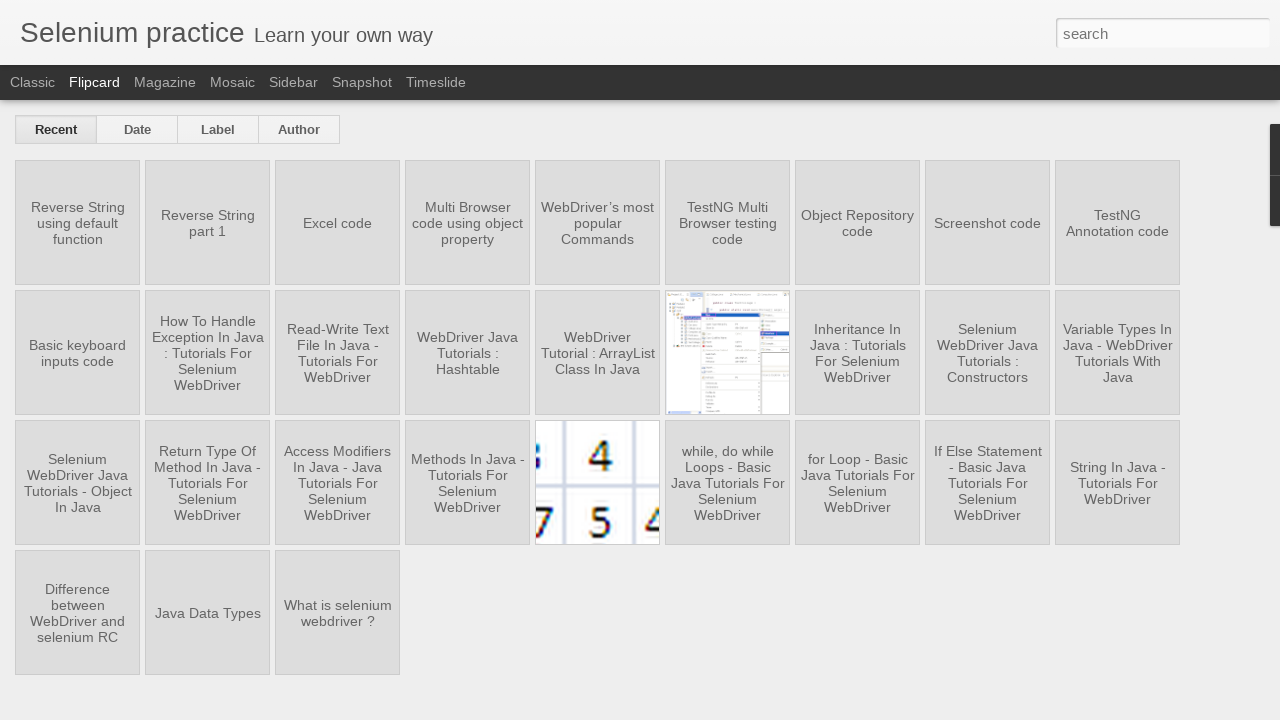